Tests the add-to-cart functionality on an e-commerce demo site by adding an iPhone 12 to the cart and verifying it appears in the cart panel.

Starting URL: https://bstackdemo.com/

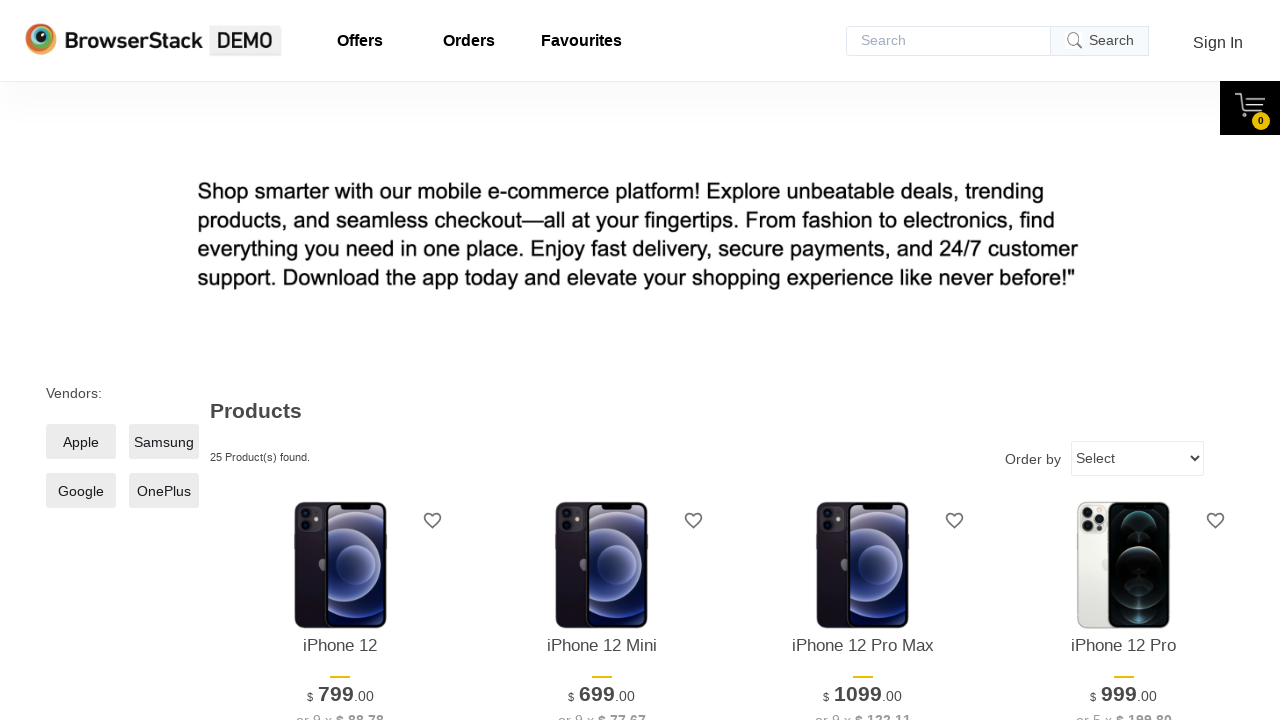

Waited for page to load (domcontentloaded state)
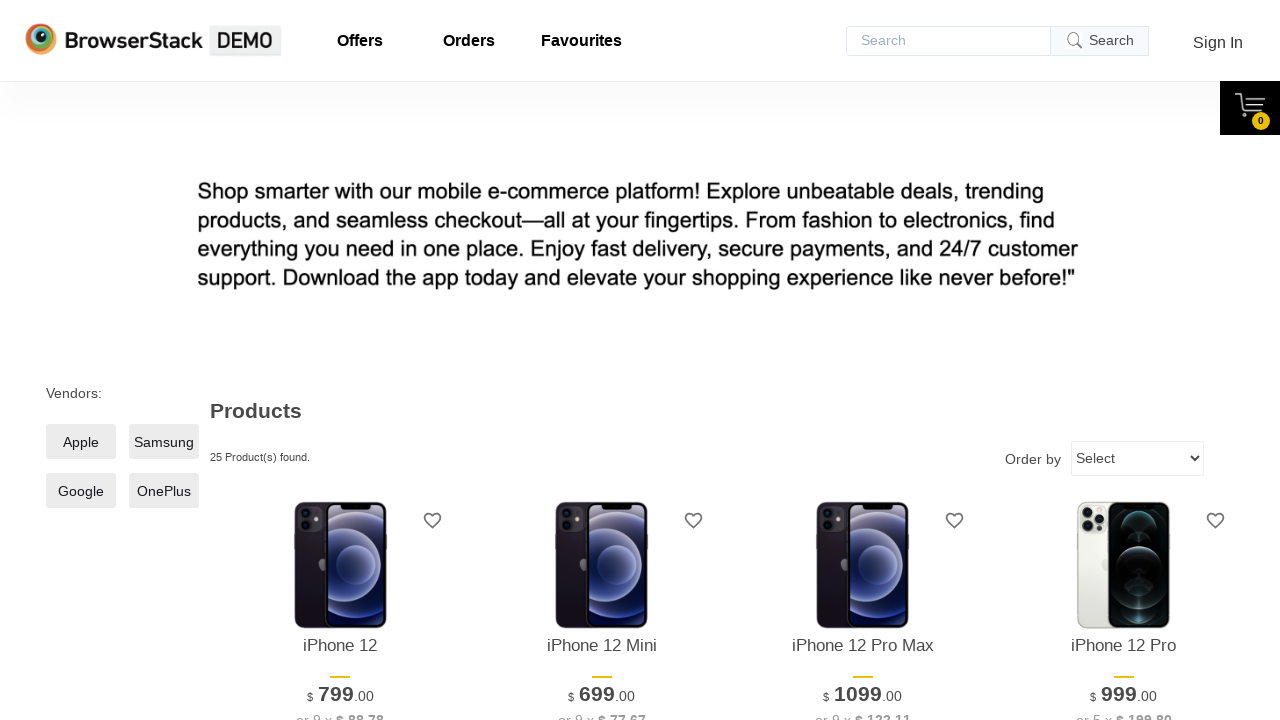

Verified page title matches 'StackDemo'
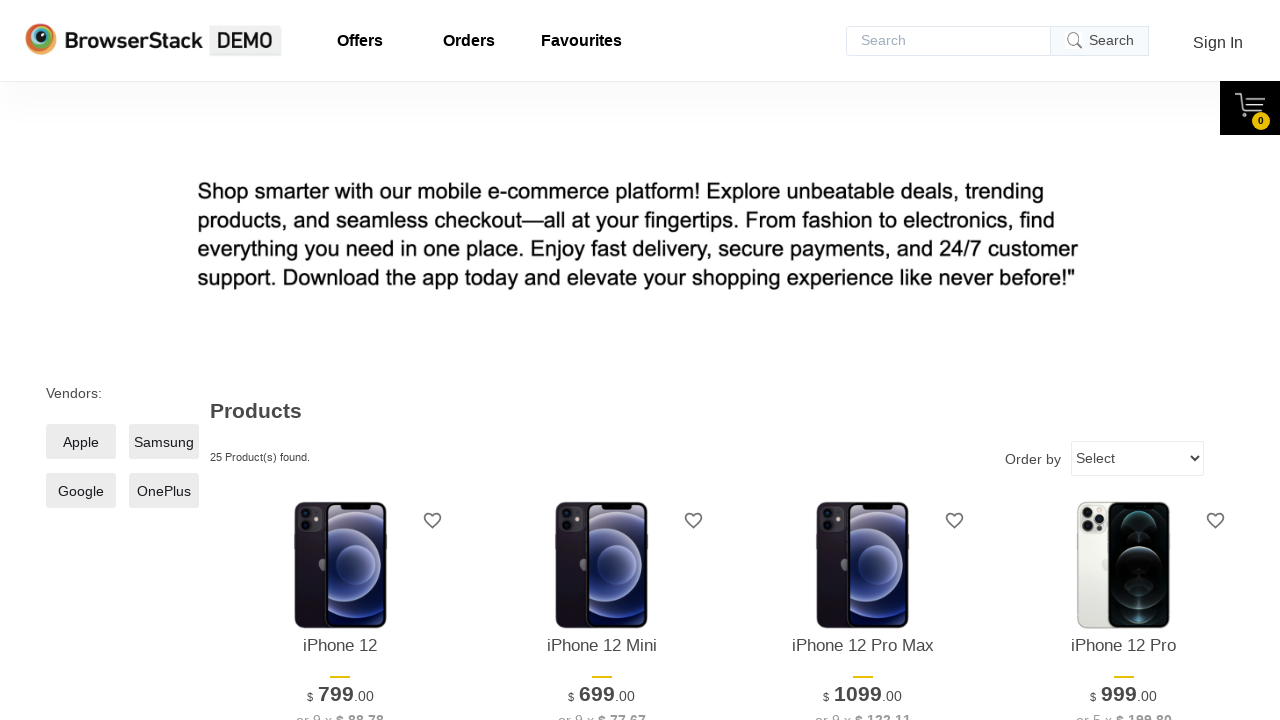

Retrieved iPhone 12 product text from page
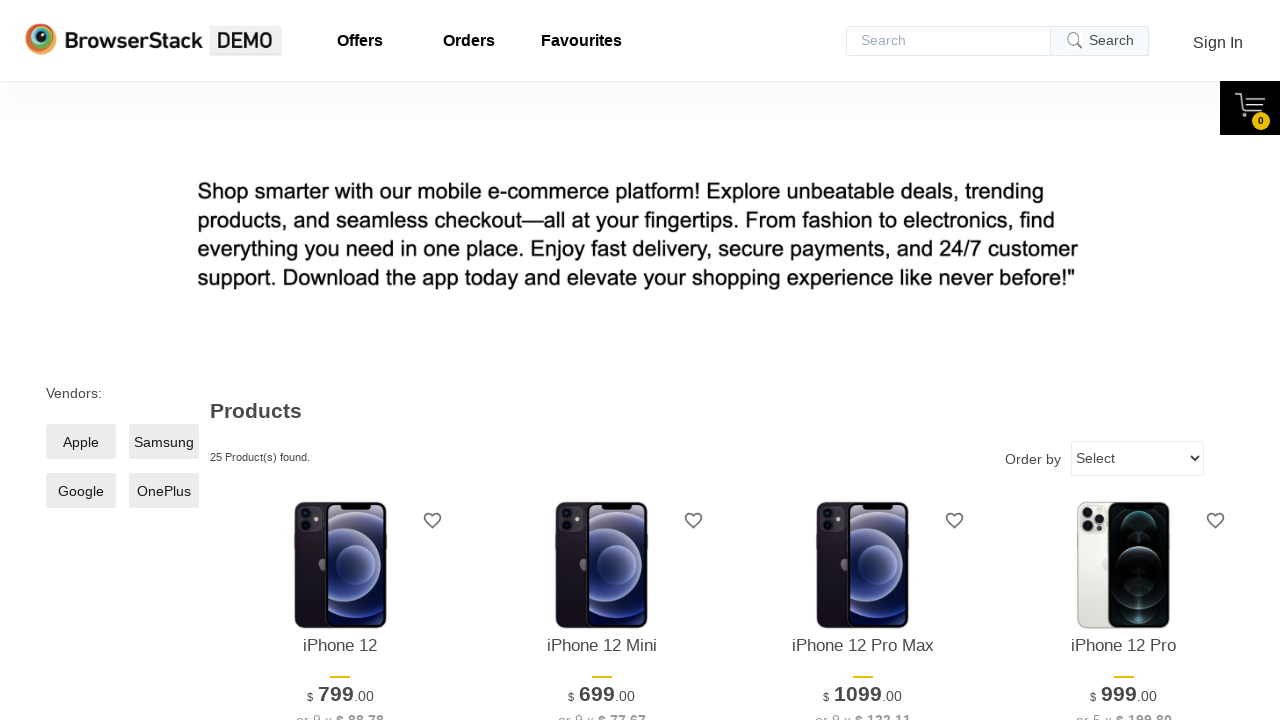

Clicked 'Add to cart' button for iPhone 12 at (340, 361) on xpath=//*[@id="1"]/div[4]
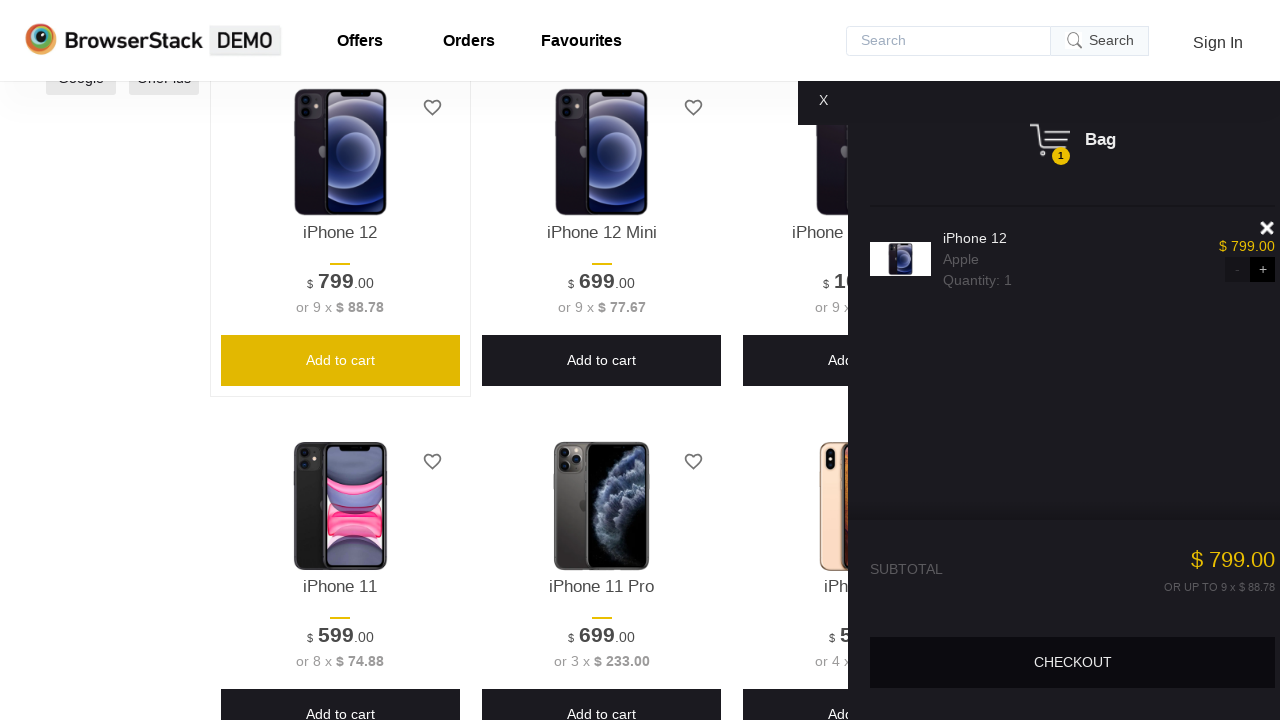

Cart panel became visible
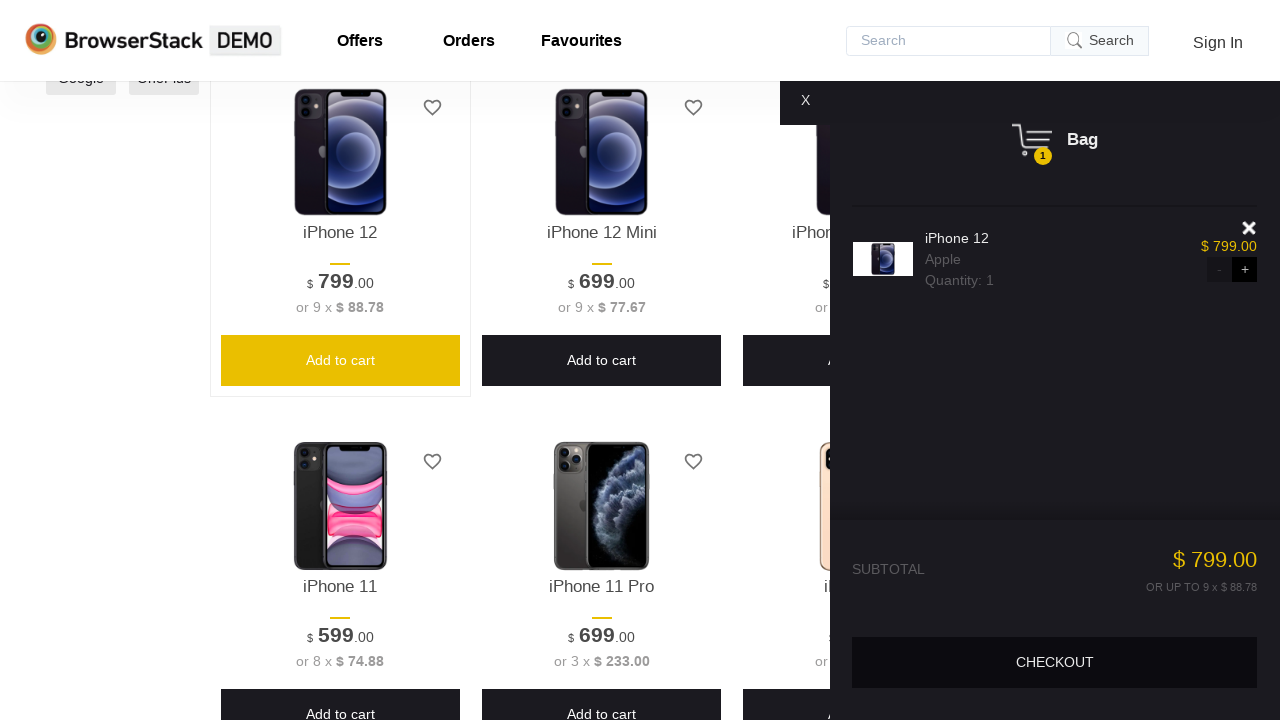

Retrieved product text from cart panel
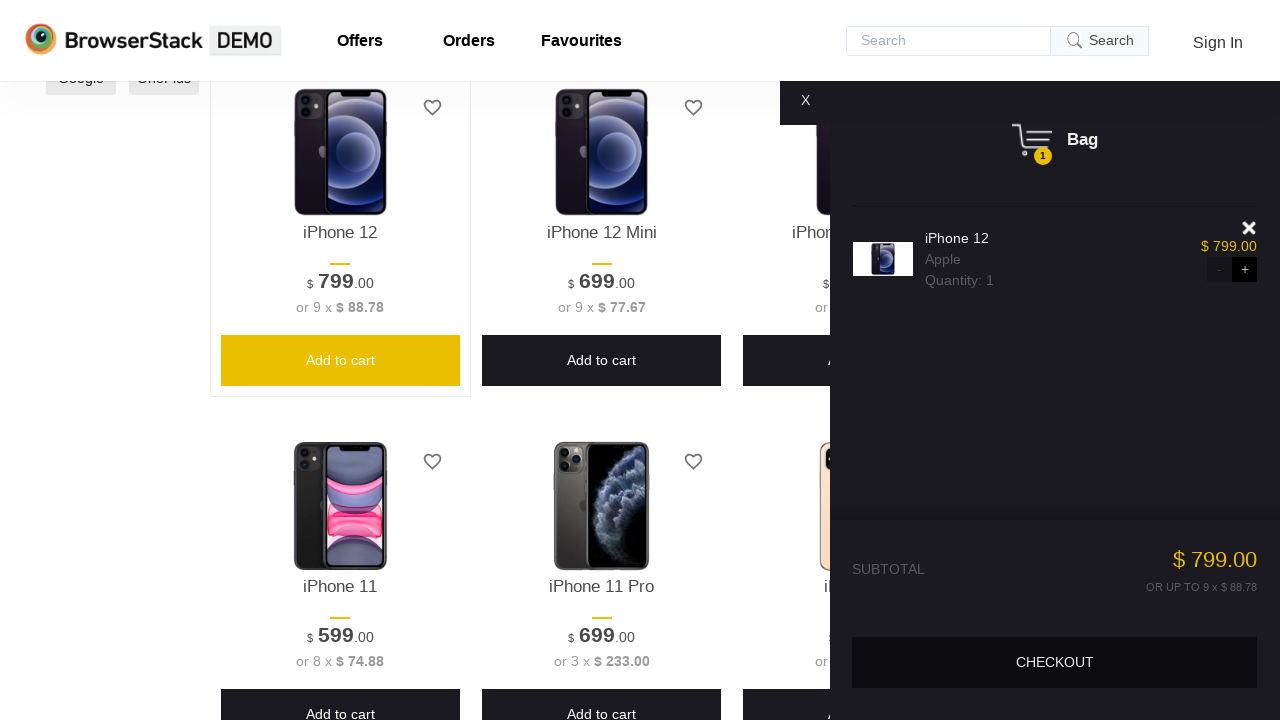

Verified iPhone 12 product in cart matches the one from product page
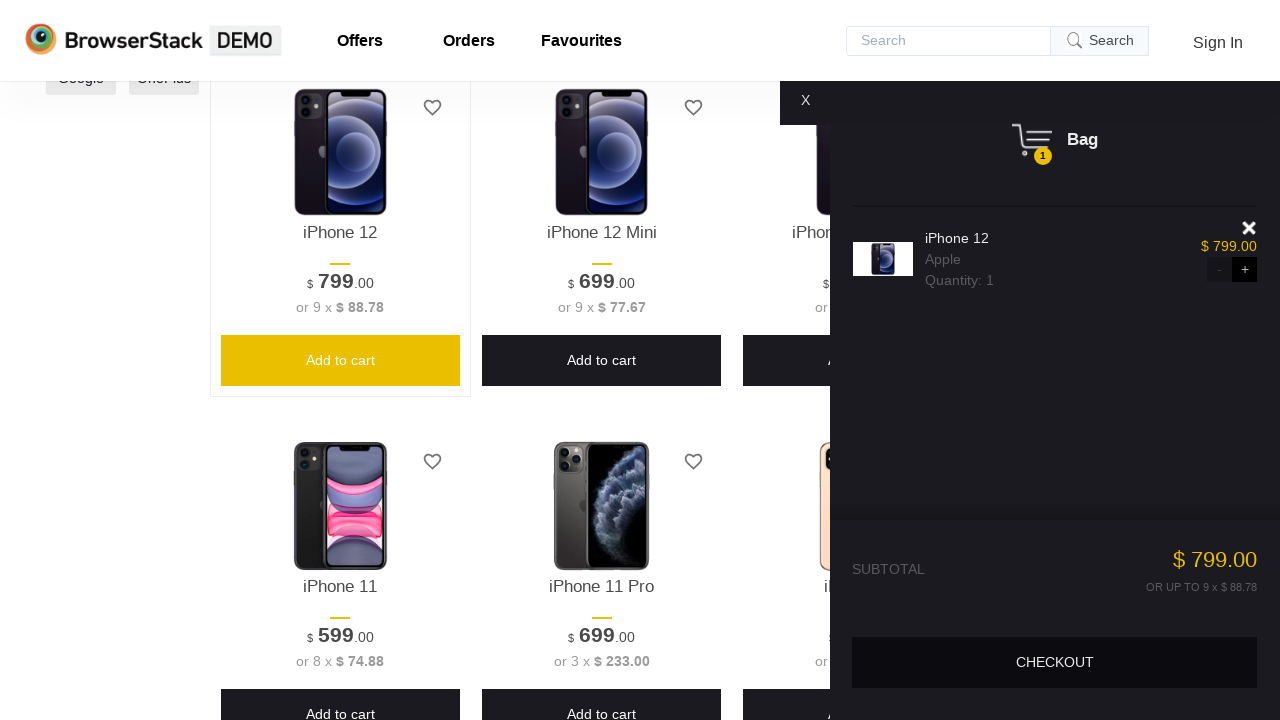

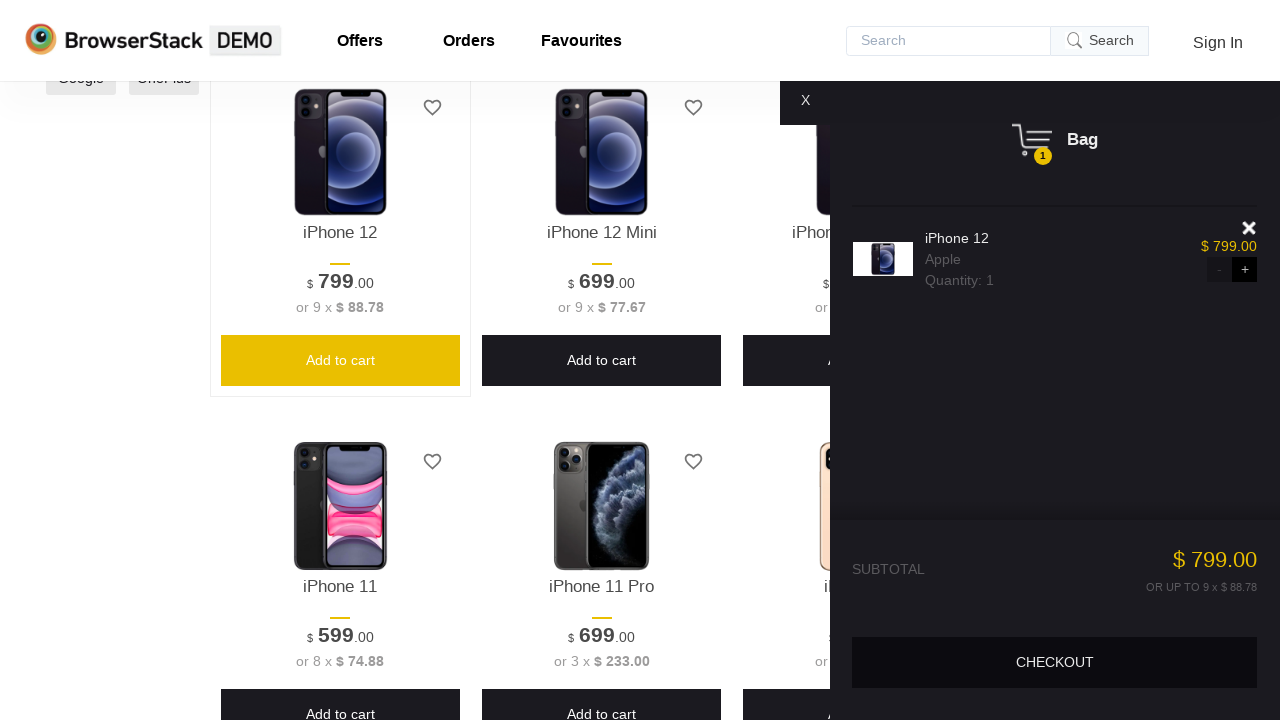